Tests the search functionality on Python.org by entering a search query and submitting it using the Enter key

Starting URL: https://www.python.org

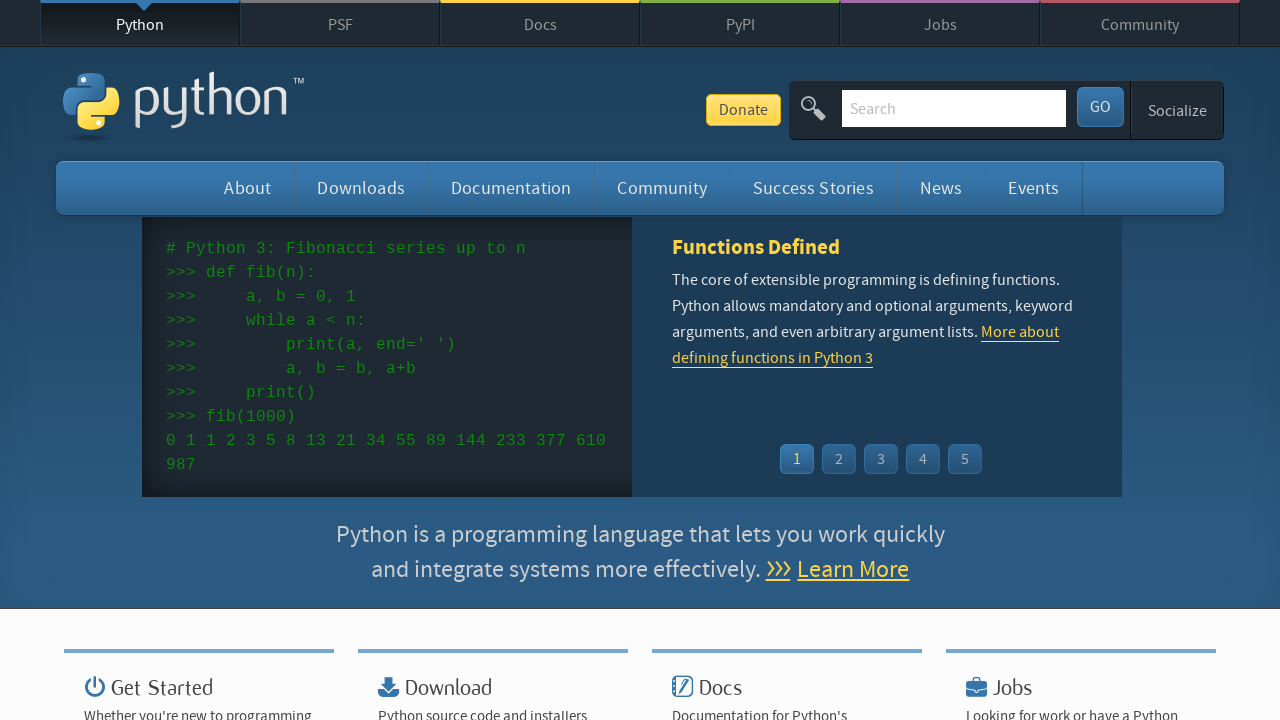

Filled search box with 'selenium' on input[name='q']
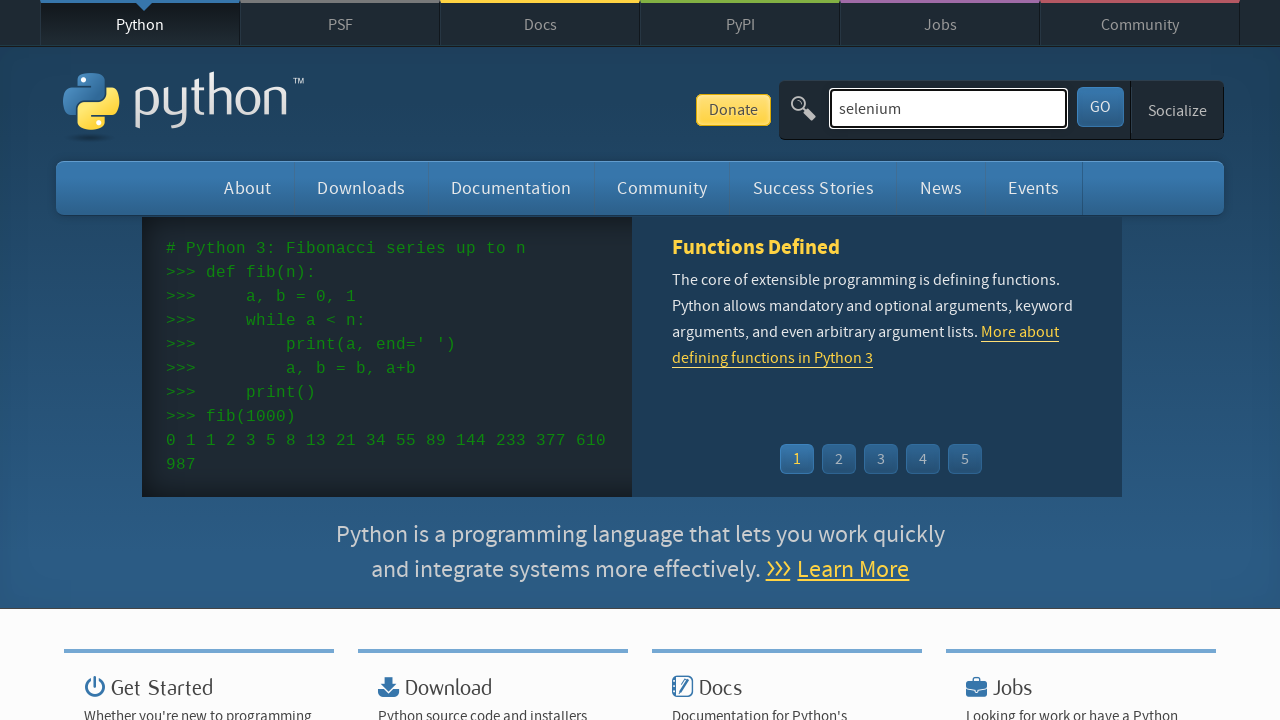

Pressed Enter to submit search query on input[name='q']
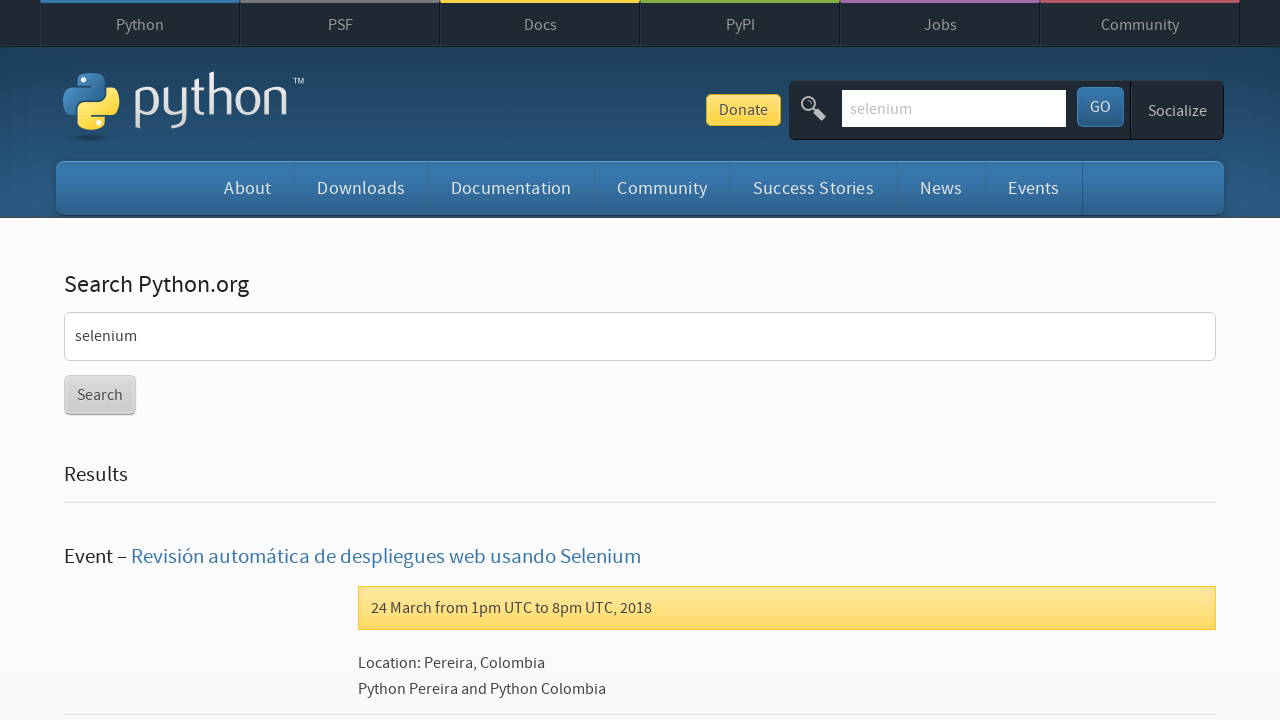

Search results page loaded (networkidle)
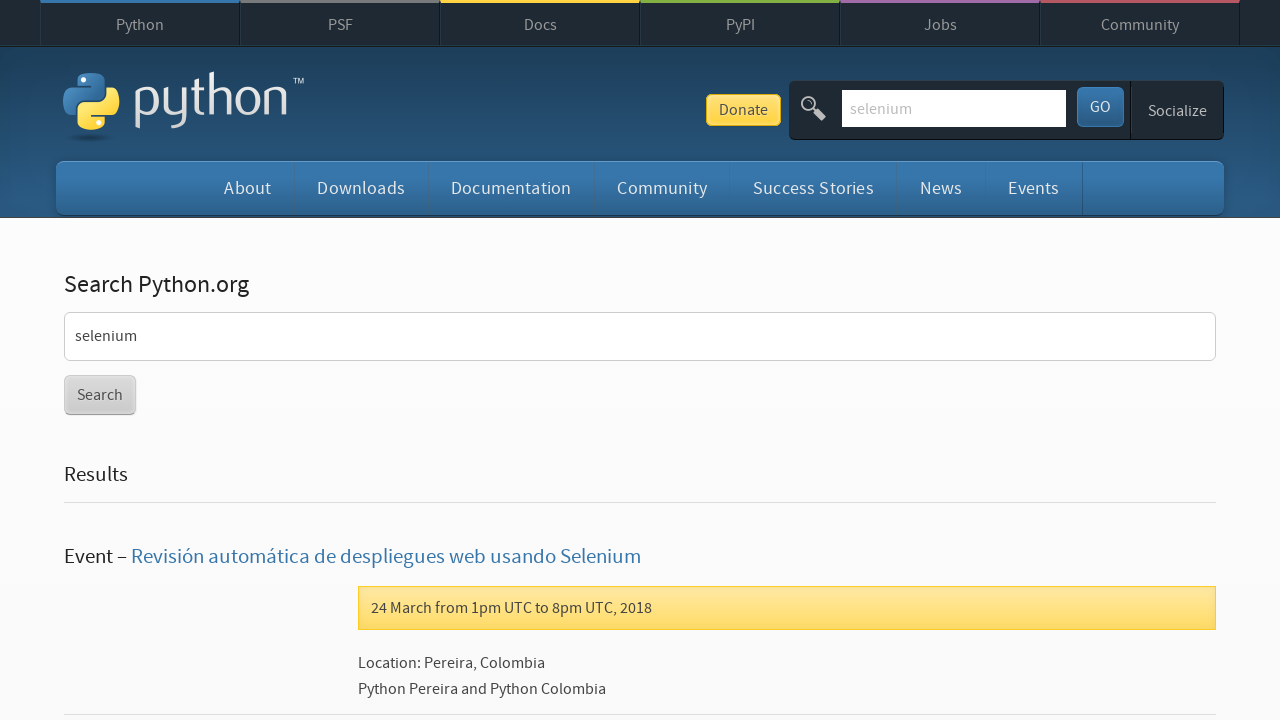

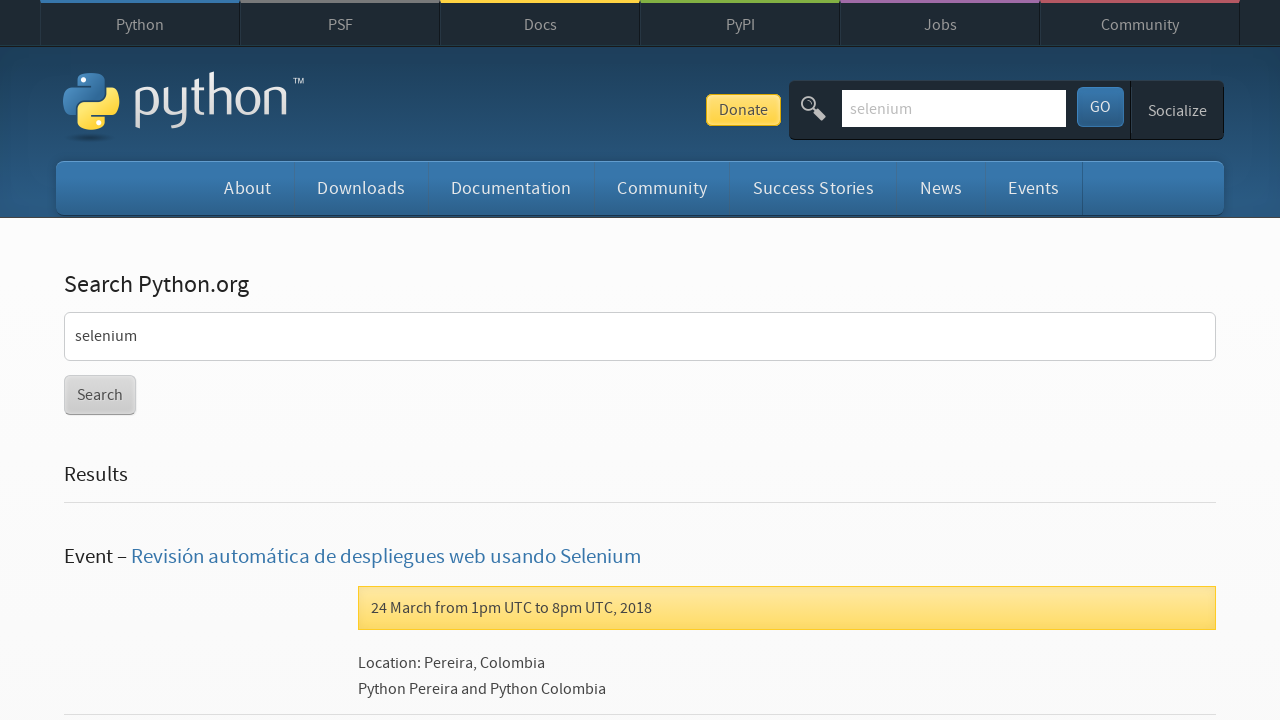